Tests file upload functionality by locating the file input element and uploading a test file to the demo file upload page.

Starting URL: https://demoapps.qspiders.com/ui/fileUpload?sublist=0

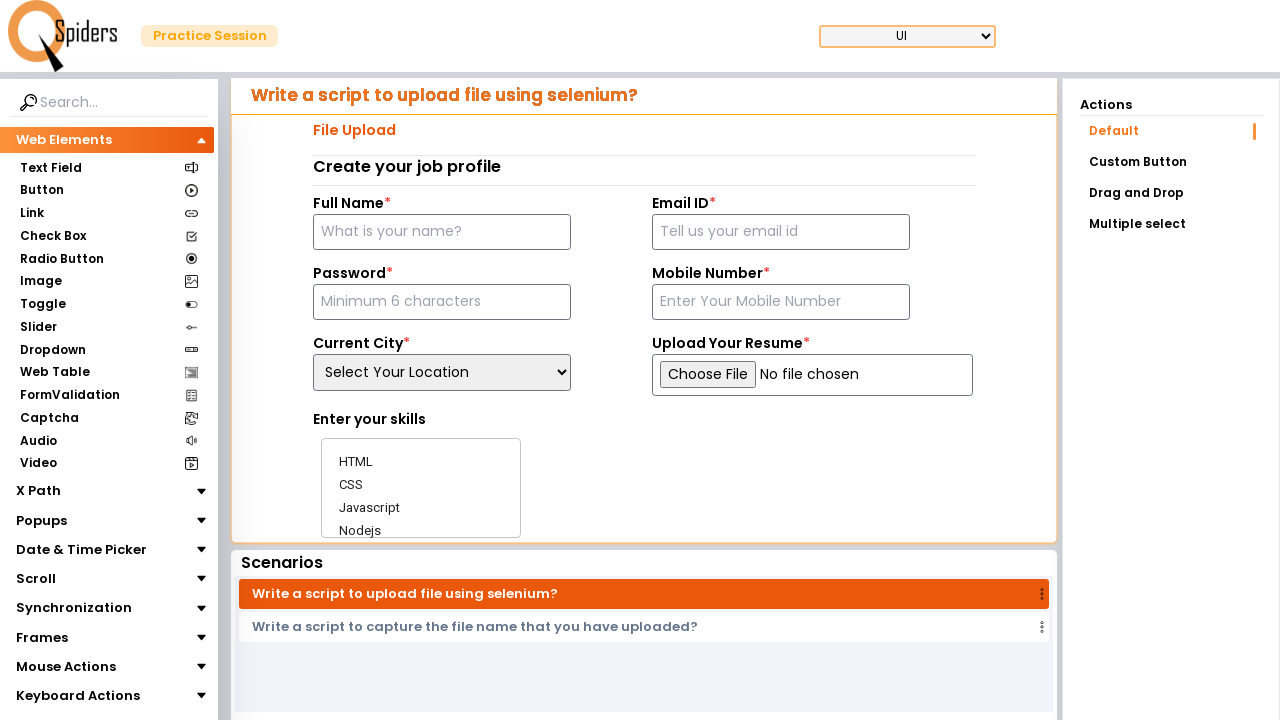

Created temporary test file for upload
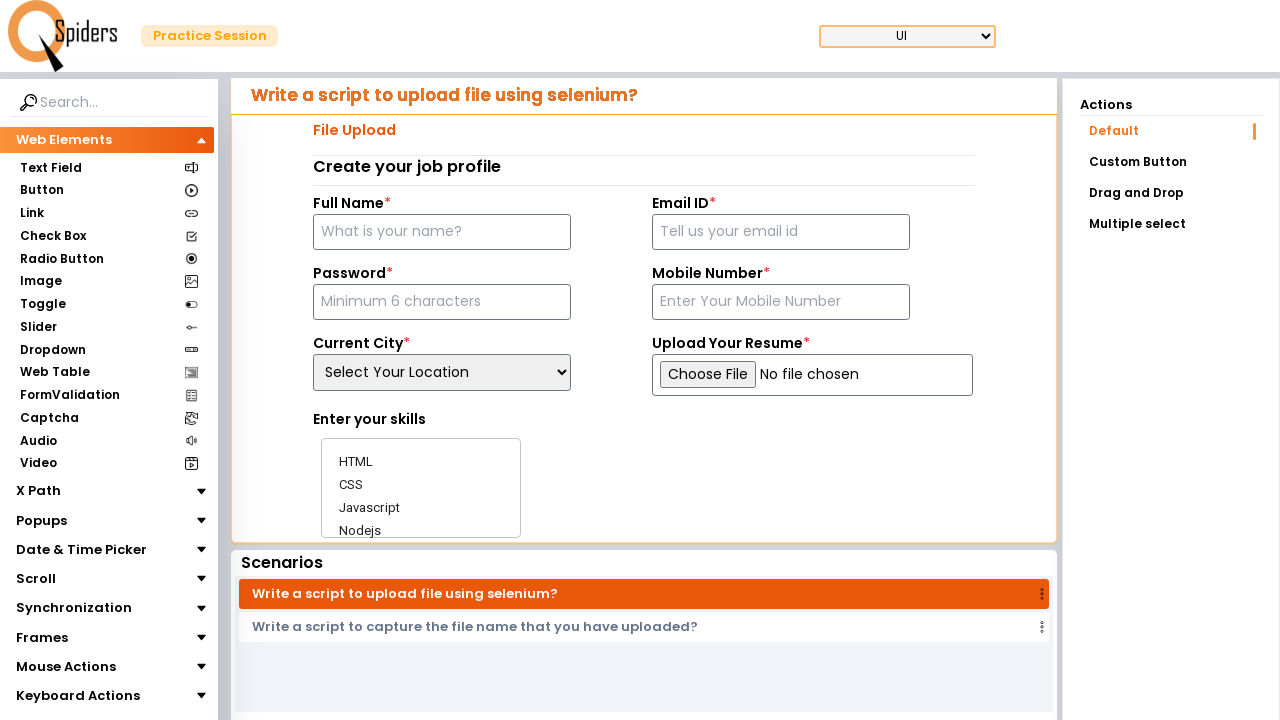

File upload input element located and ready
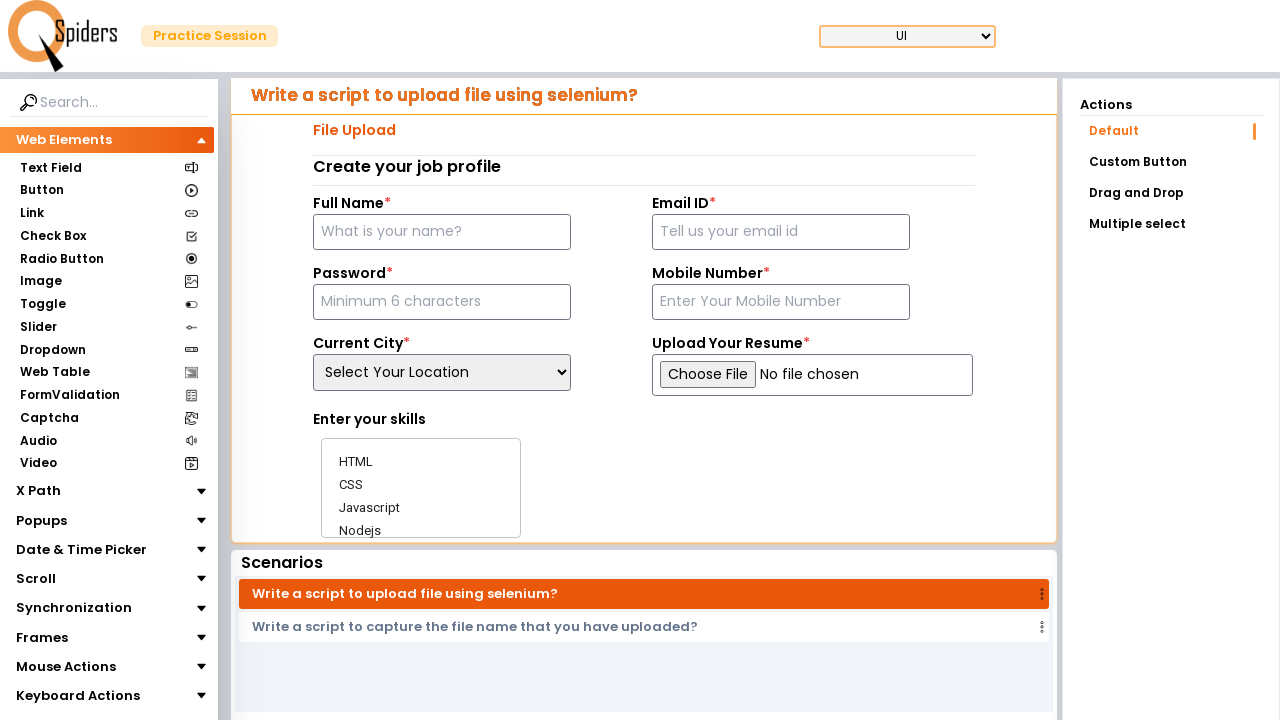

Test file uploaded to resume input field
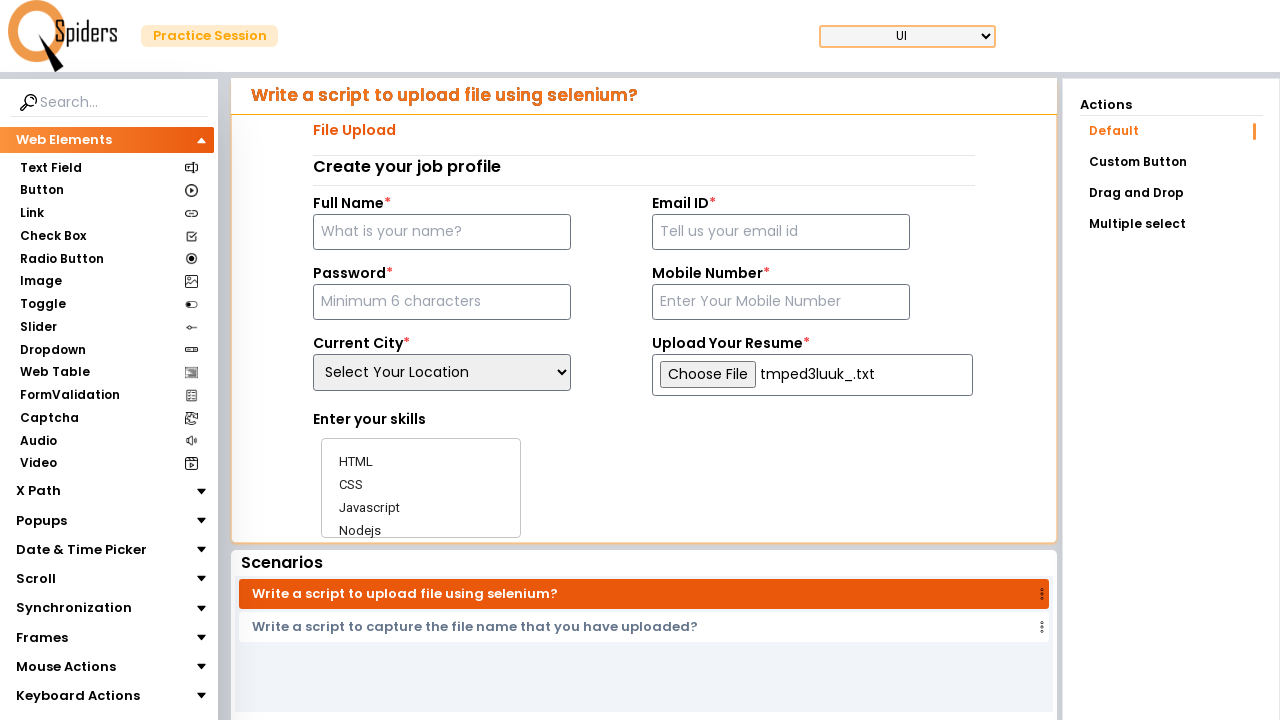

Temporary test file cleaned up
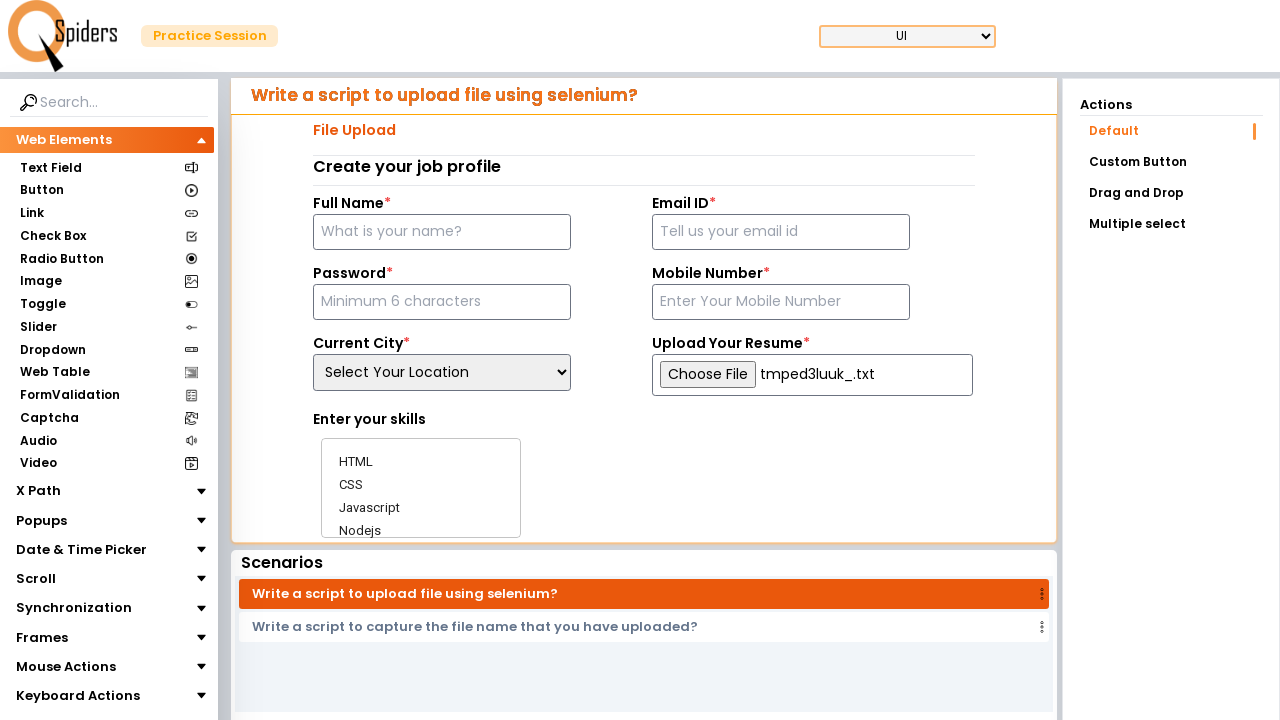

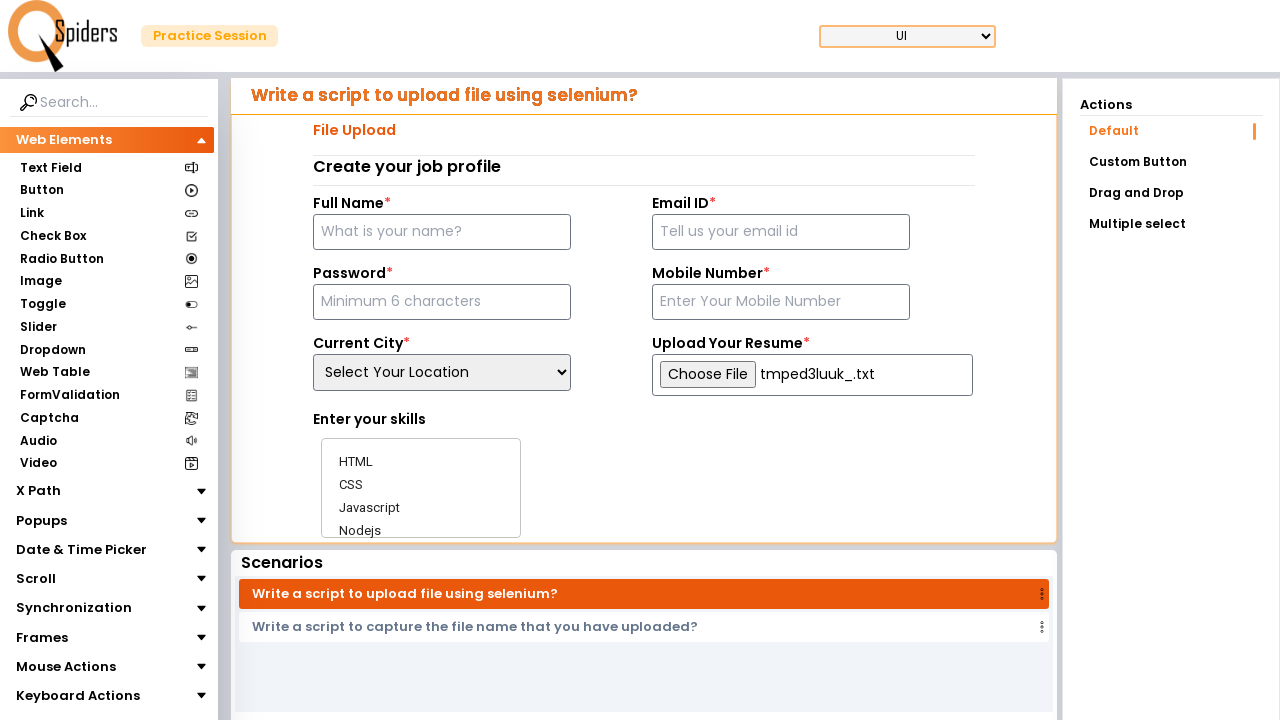